Tests that new todo items are appended to the bottom of the list and counter shows correct count

Starting URL: https://demo.playwright.dev/todomvc

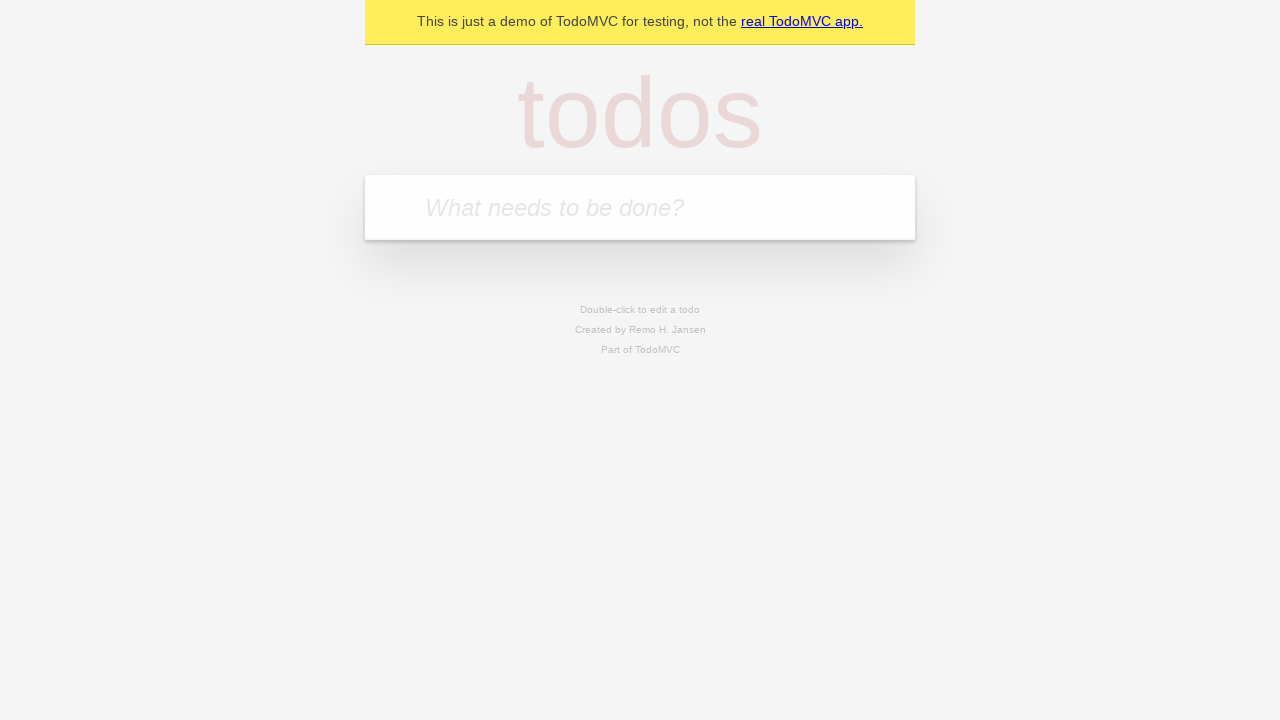

Located the 'What needs to be done?' input field
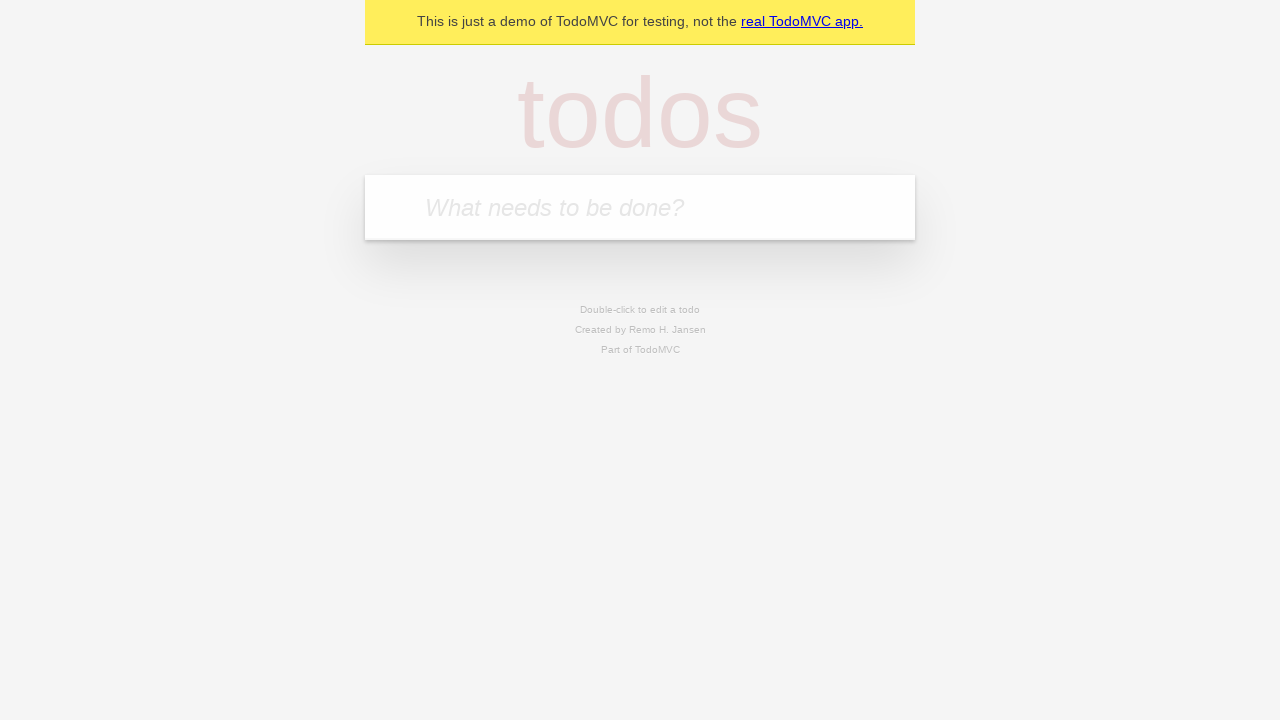

Filled todo input with 'buy some cheese' on internal:attr=[placeholder="What needs to be done?"i]
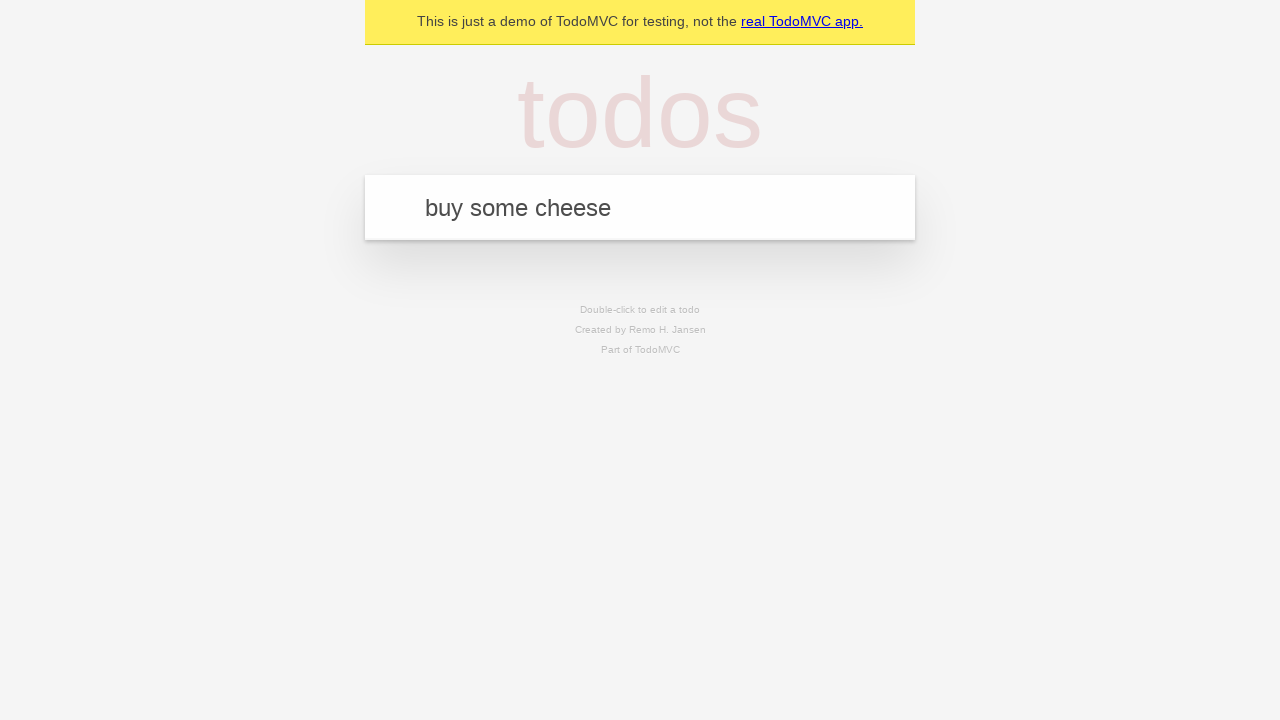

Pressed Enter to add 'buy some cheese' to the list on internal:attr=[placeholder="What needs to be done?"i]
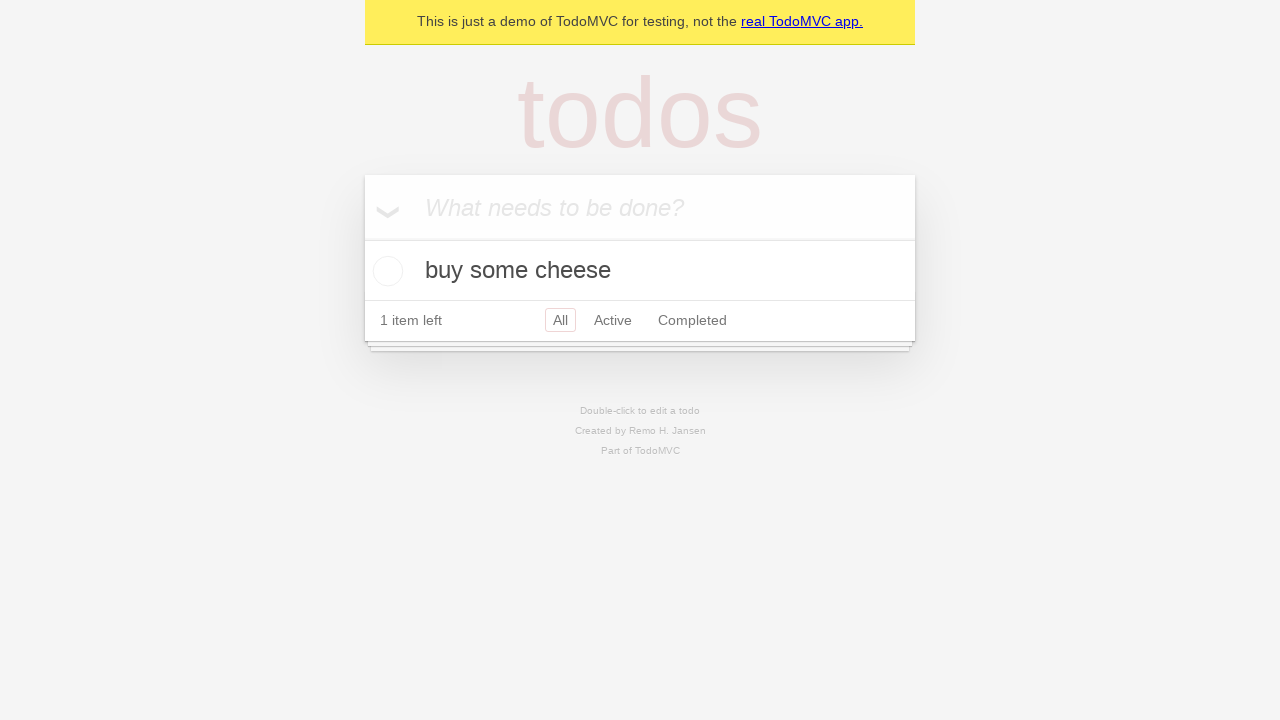

Filled todo input with 'feed the cat' on internal:attr=[placeholder="What needs to be done?"i]
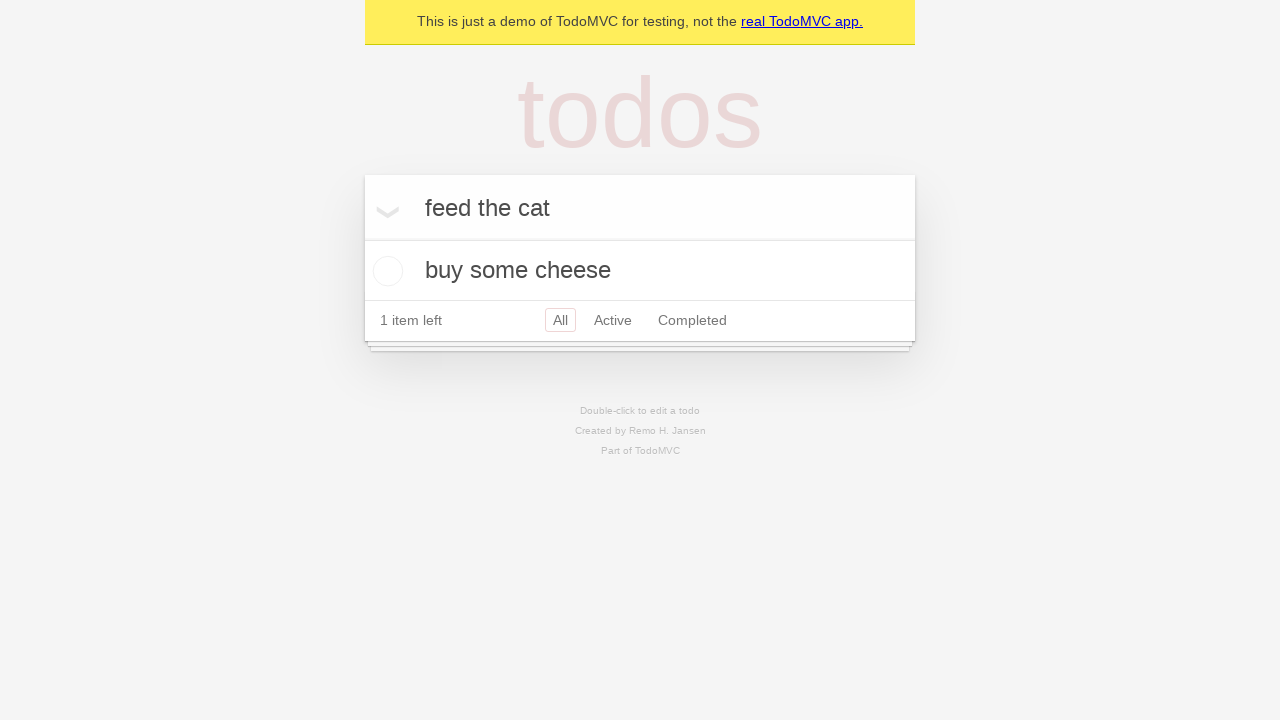

Pressed Enter to add 'feed the cat' to the list on internal:attr=[placeholder="What needs to be done?"i]
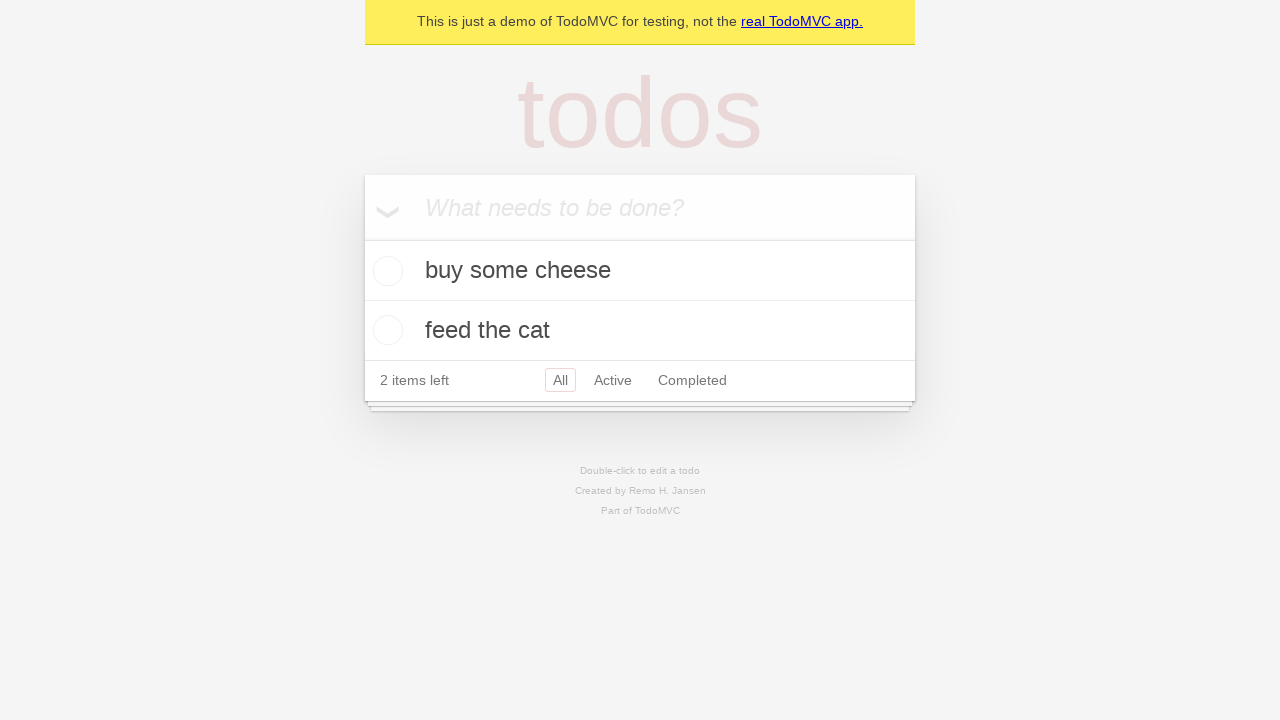

Filled todo input with 'book a doctors appointment' on internal:attr=[placeholder="What needs to be done?"i]
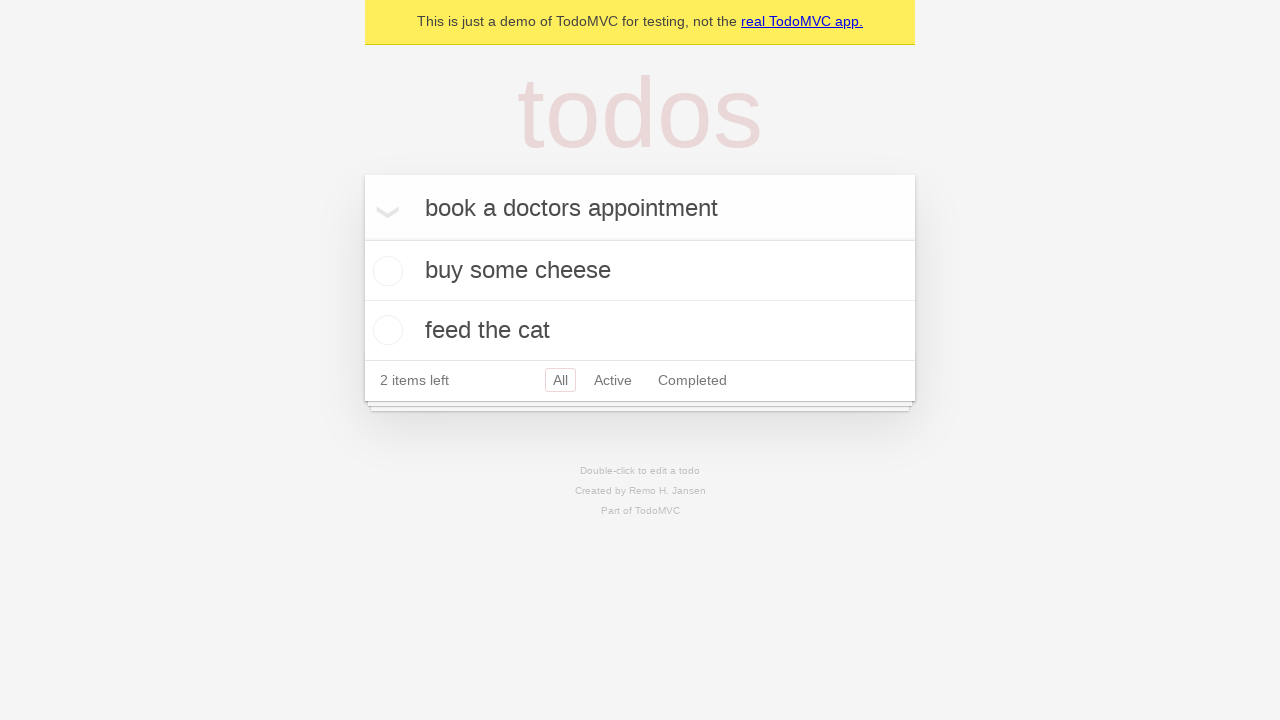

Pressed Enter to add 'book a doctors appointment' to the list on internal:attr=[placeholder="What needs to be done?"i]
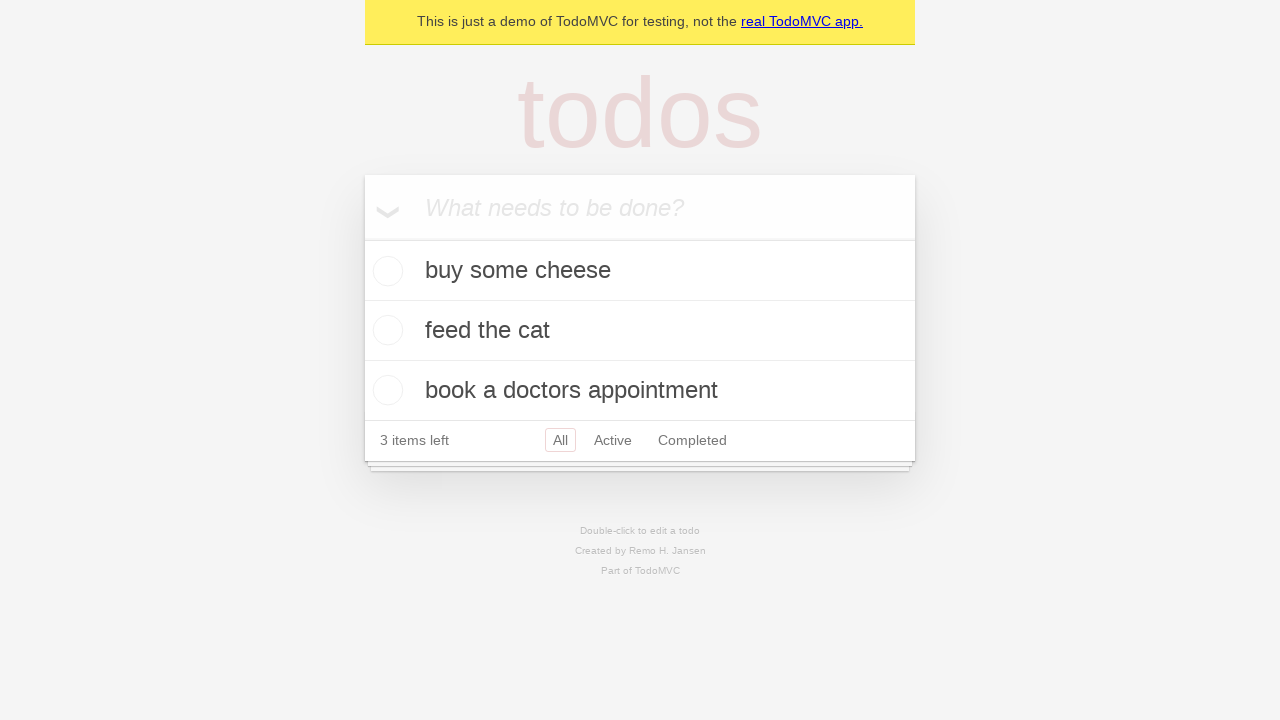

Todo counter element became visible
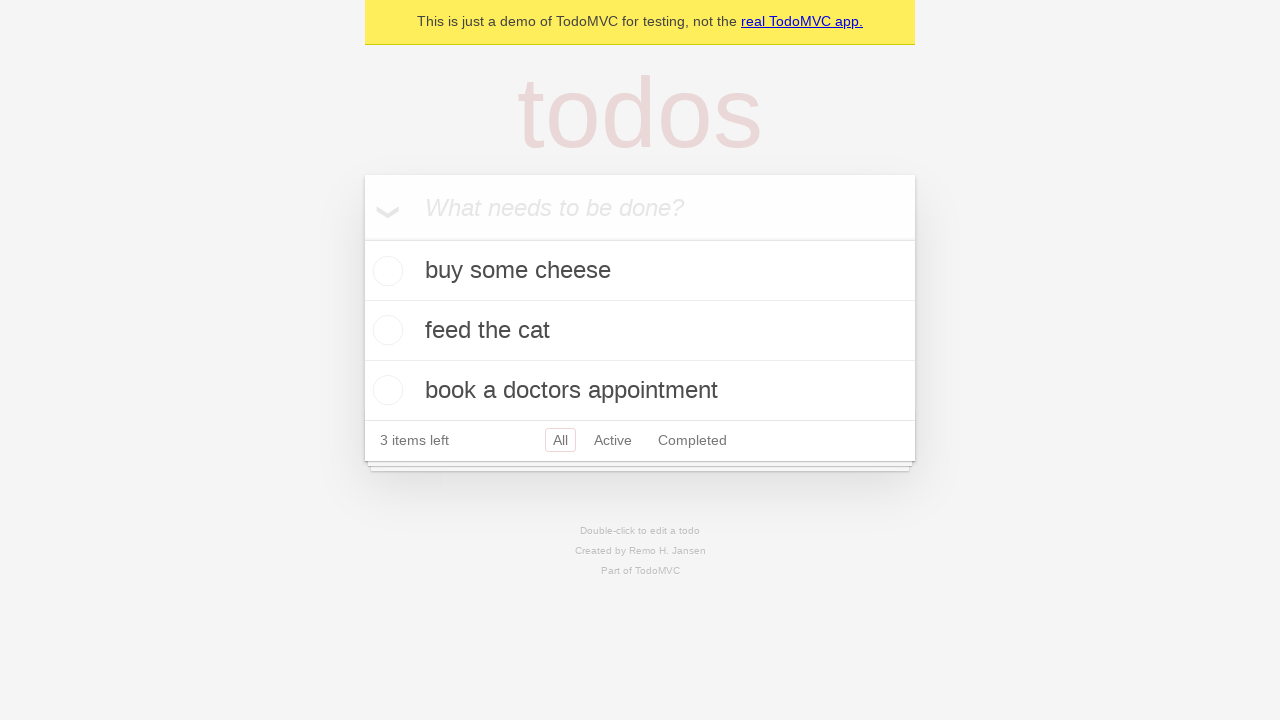

Counter shows '3 items left' - all todo items appended to list successfully
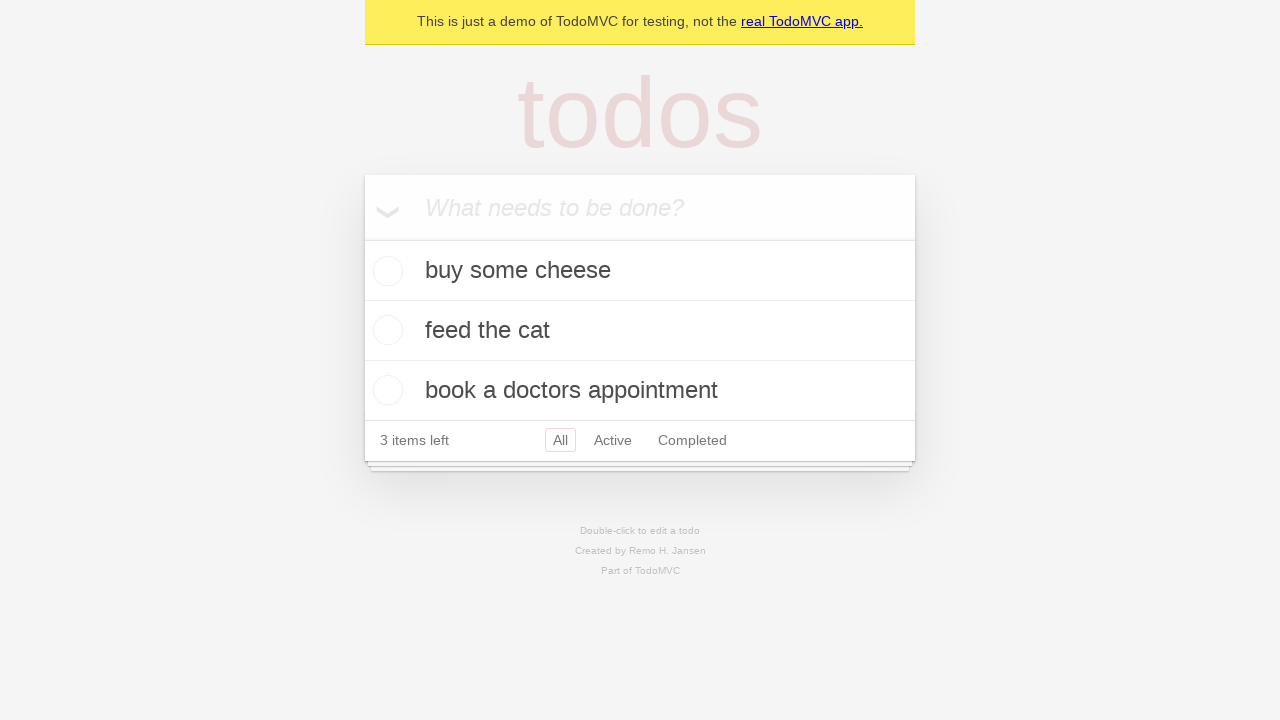

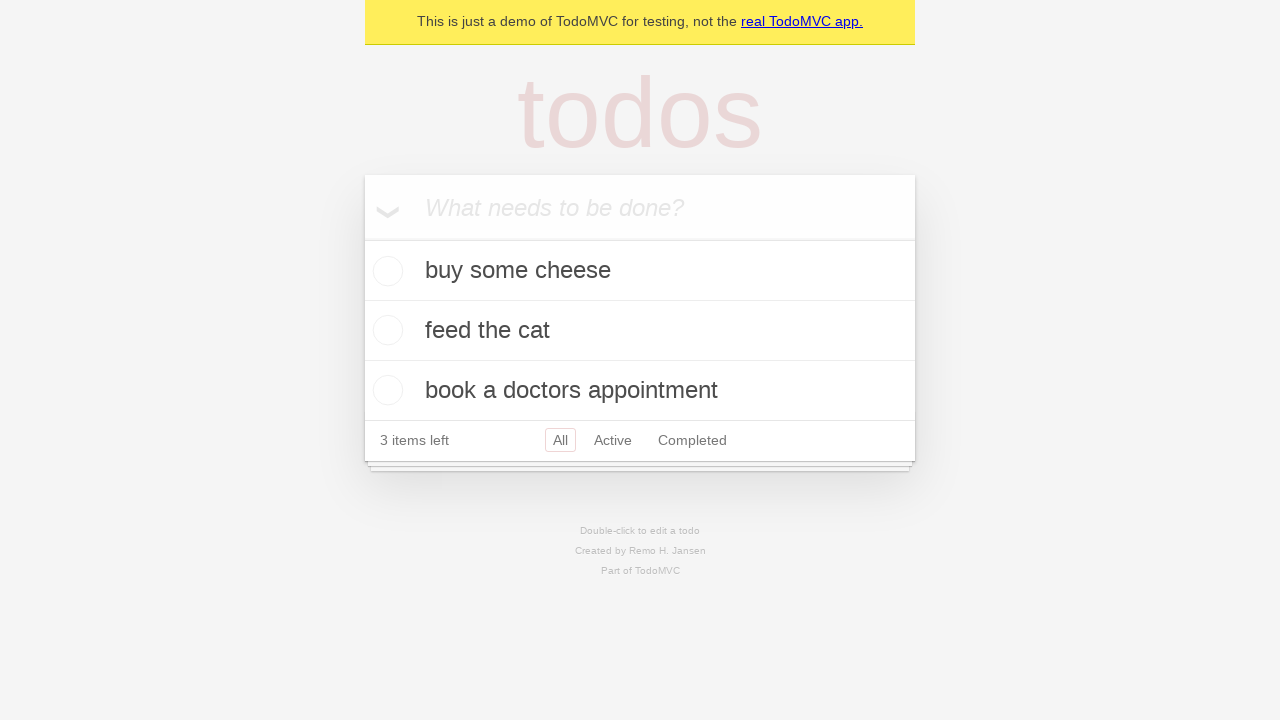